Tests alert handling functionality by clicking a button that triggers an alert and accepting it

Starting URL: https://letcode.in/waits

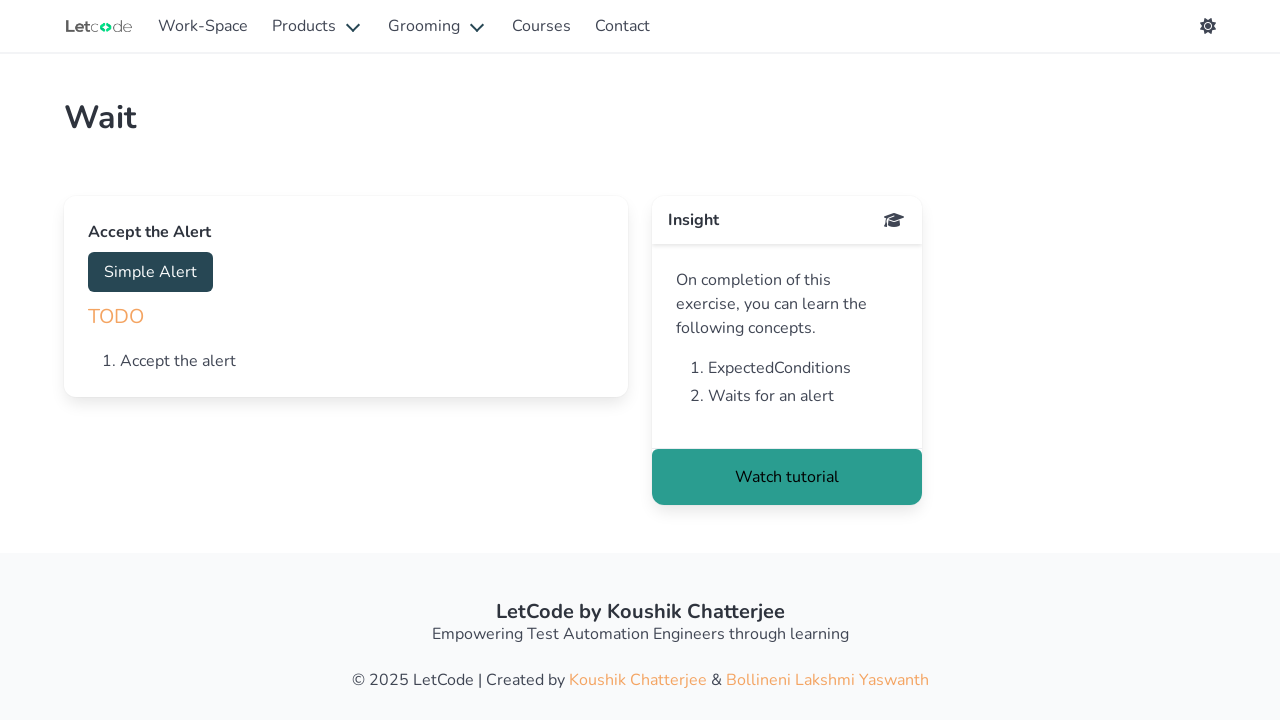

Clicked 'Simple Alert' button to trigger alert dialog at (150, 272) on xpath=//button[.='Simple Alert']
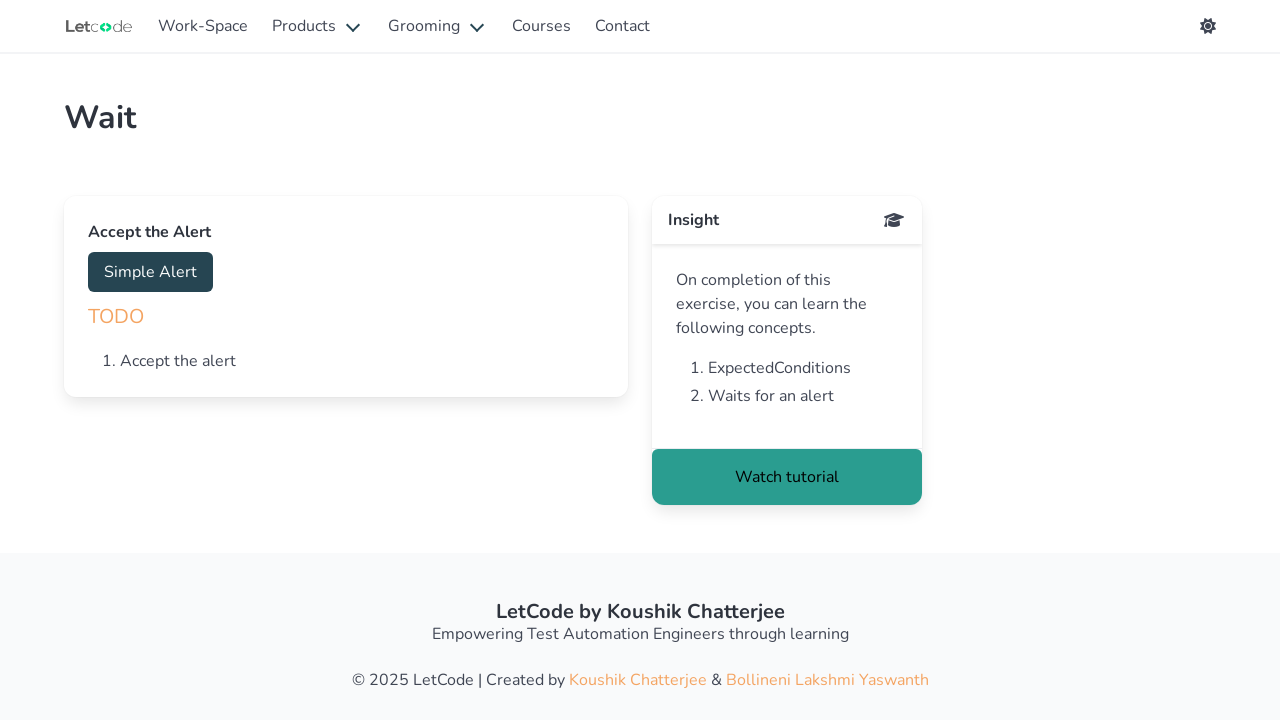

Set up dialog event listener to accept alert
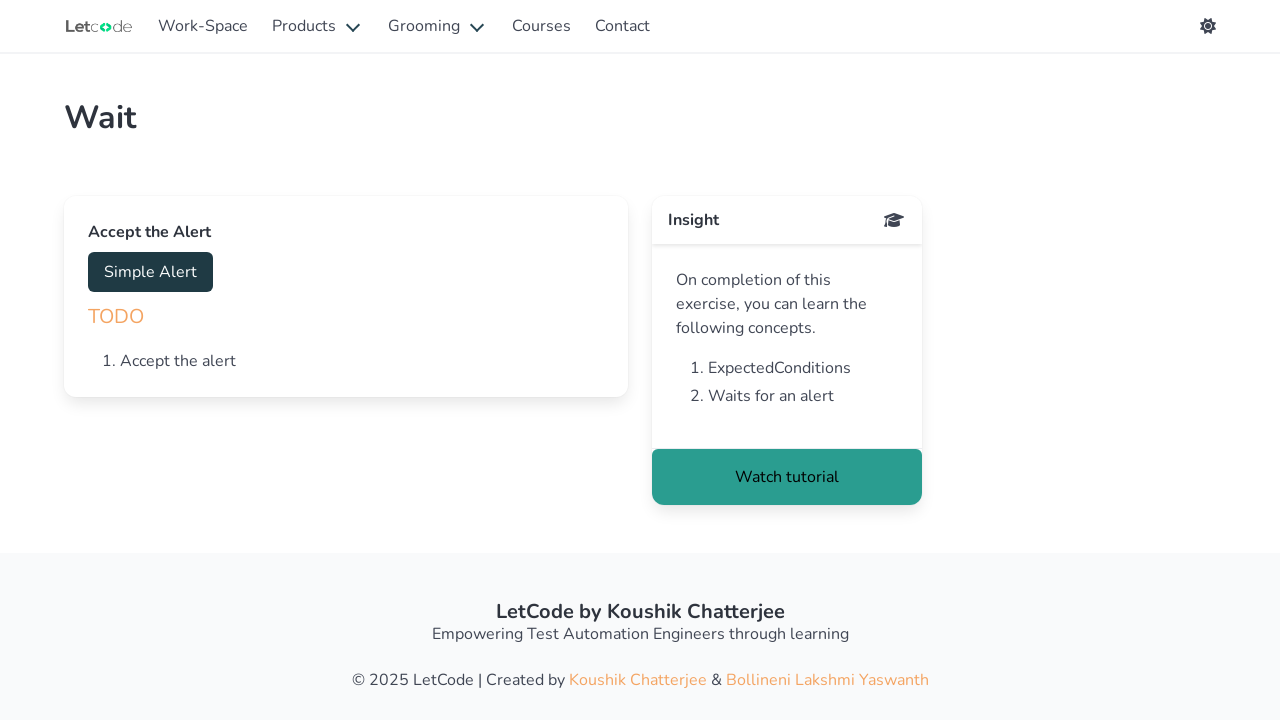

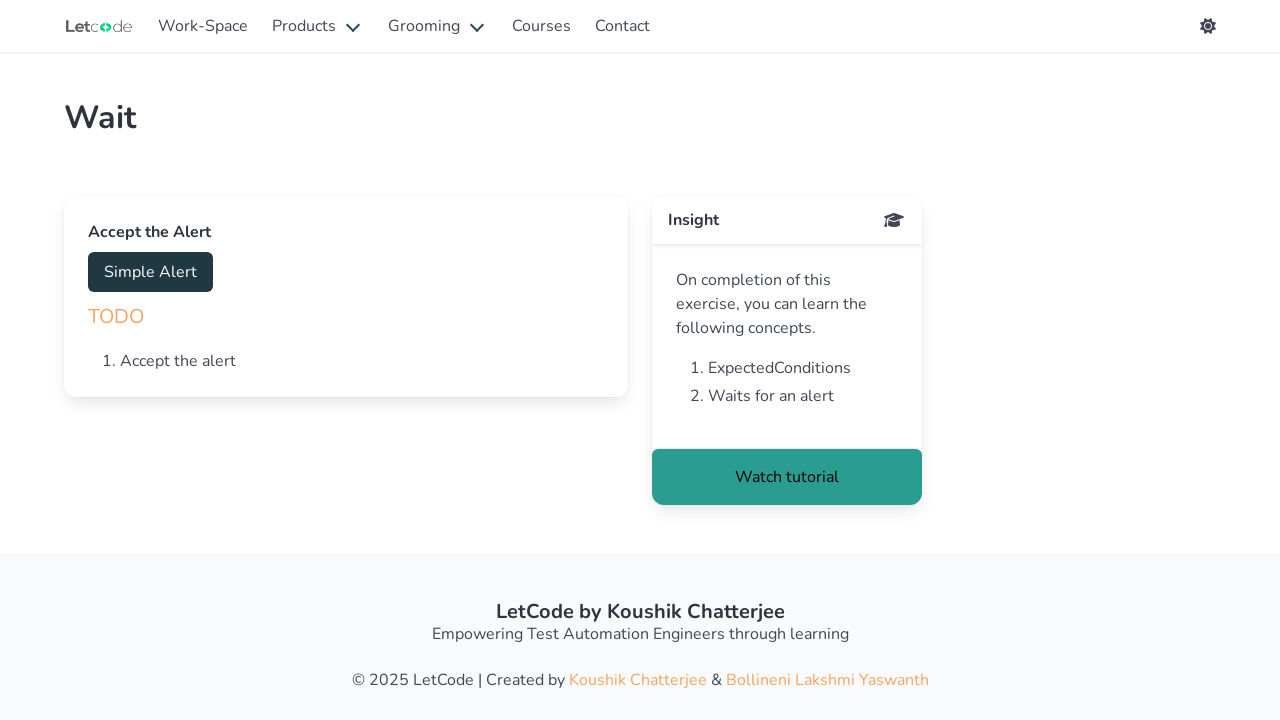